Tests dynamic content loading by clicking a button and waiting for hidden content to become visible

Starting URL: https://the-internet.herokuapp.com/dynamic_loading/2

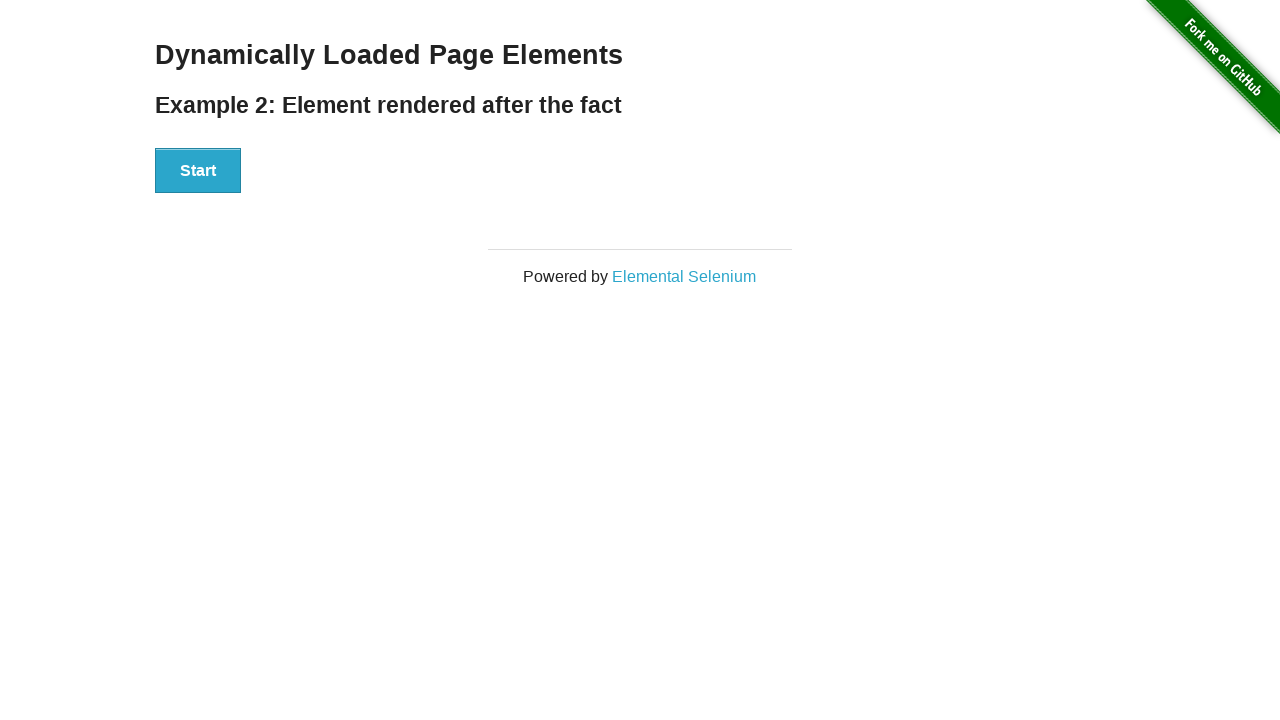

Clicked Start button to trigger dynamic content loading at (198, 171) on xpath=//button[contains(text(),'Start')]
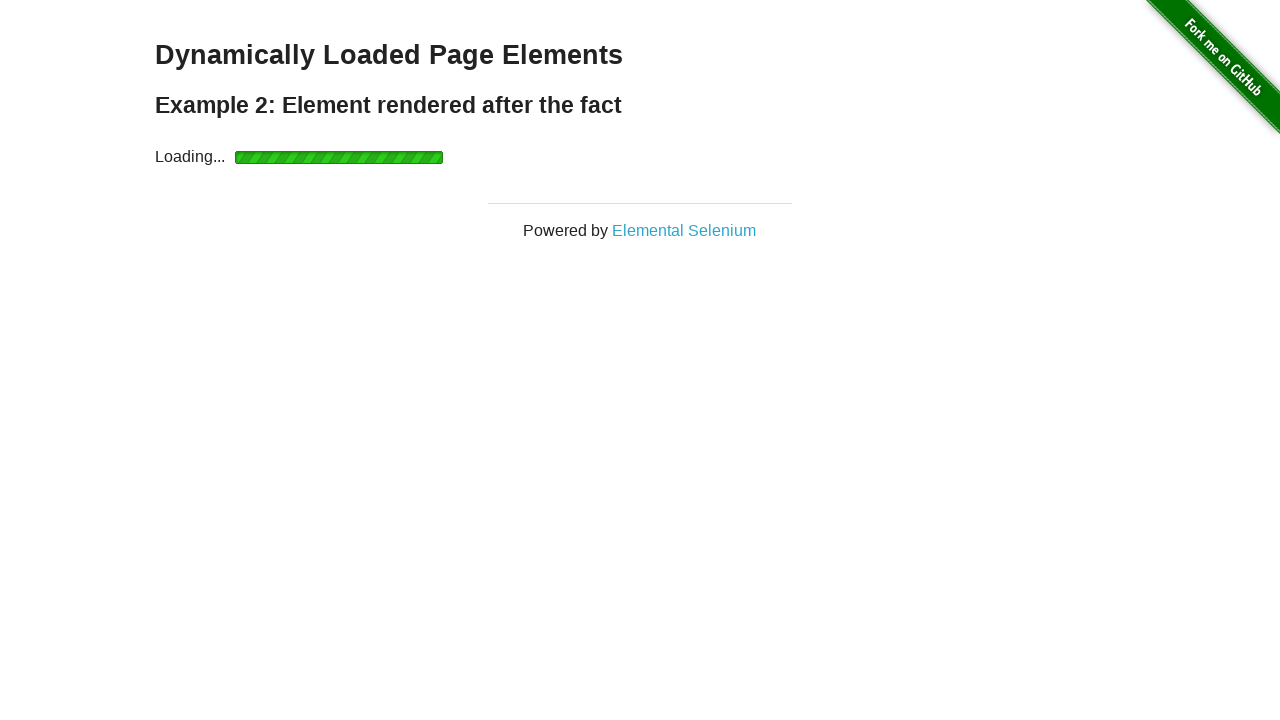

Waited for hidden content to become visible
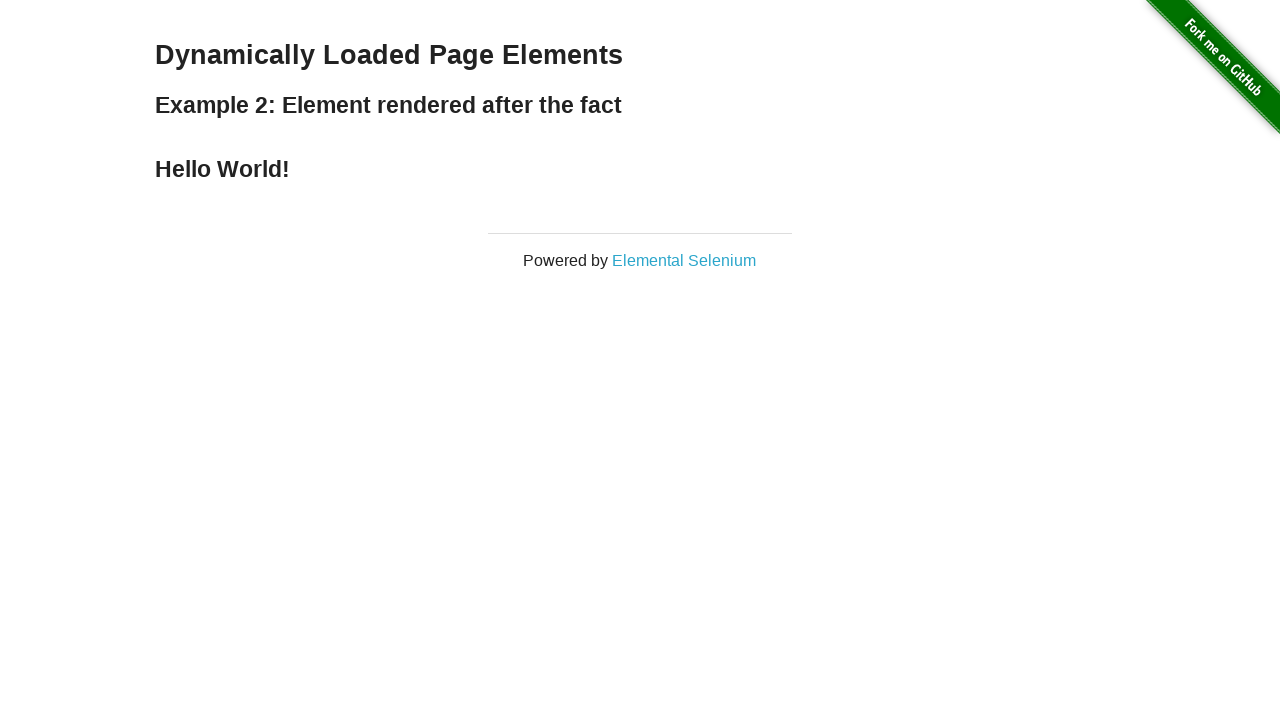

Retrieved text content: Hello World!
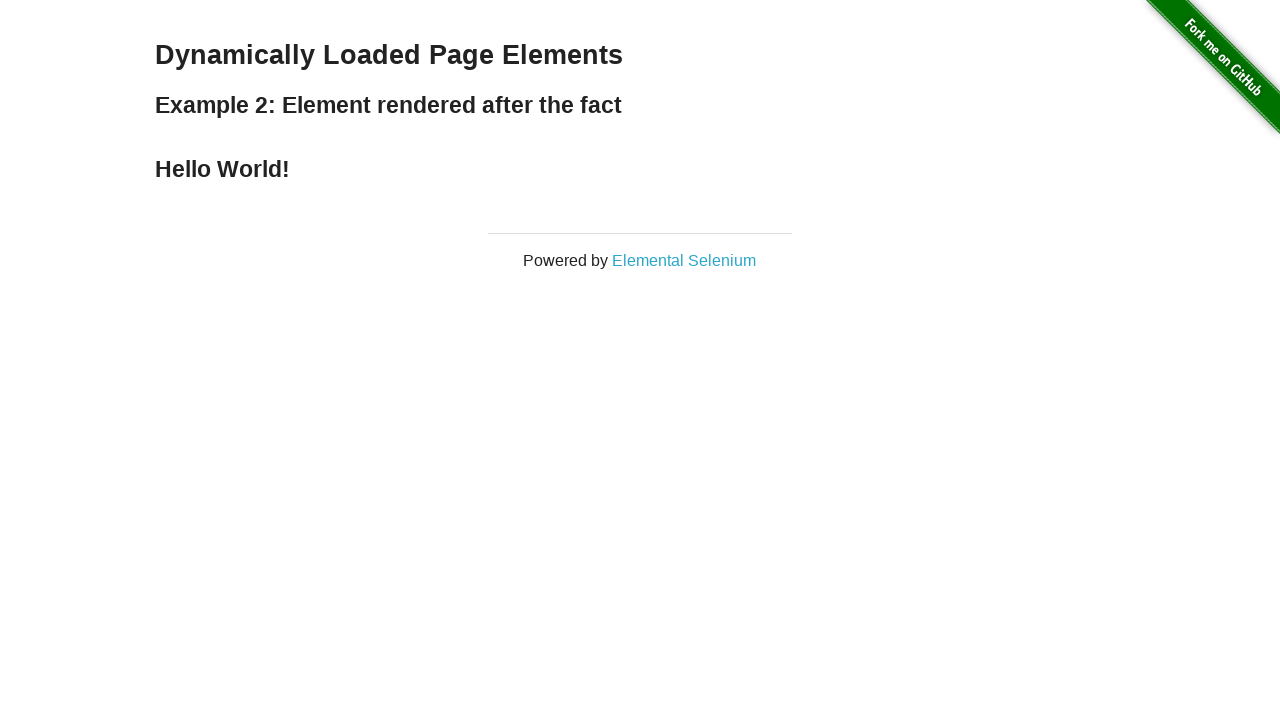

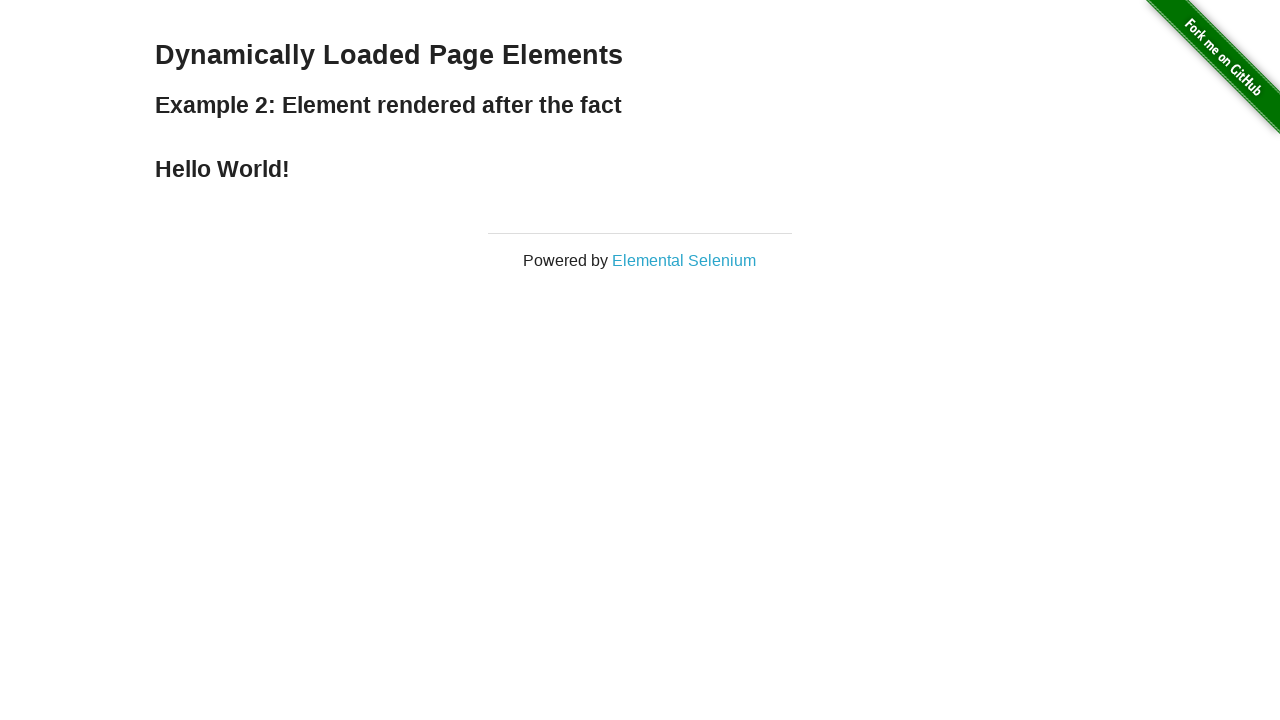